Tests window/tab switching functionality by clicking a button that opens a new tab, switching to that new tab, and then closing it.

Starting URL: https://formy-project.herokuapp.com/switch-window

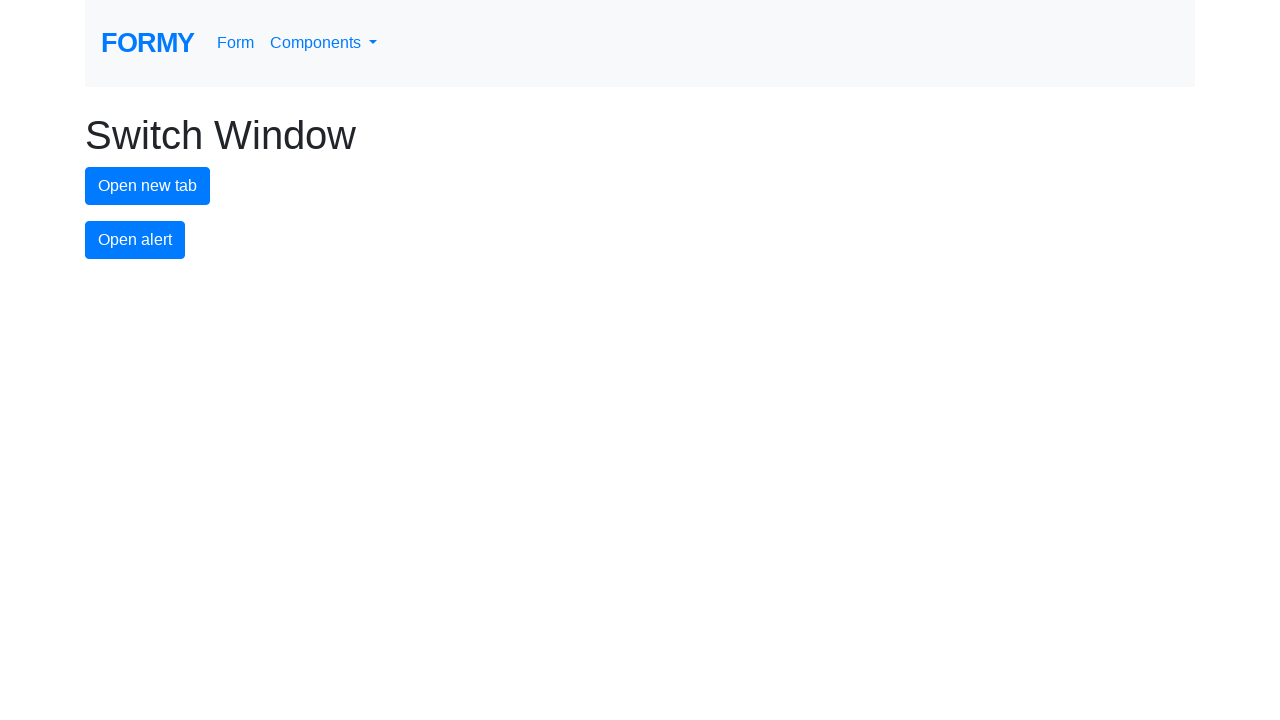

Clicked the new tab button to open a new tab at (148, 186) on #new-tab-button
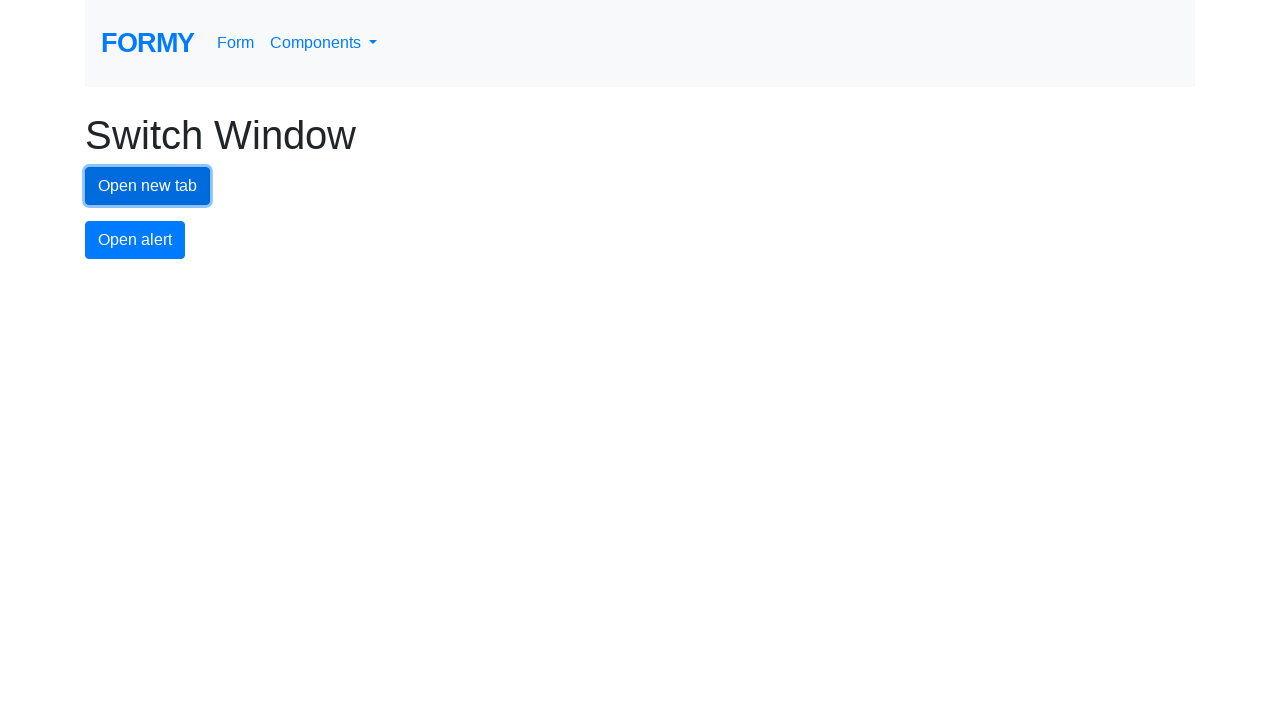

Waited 1000ms for new tab to open
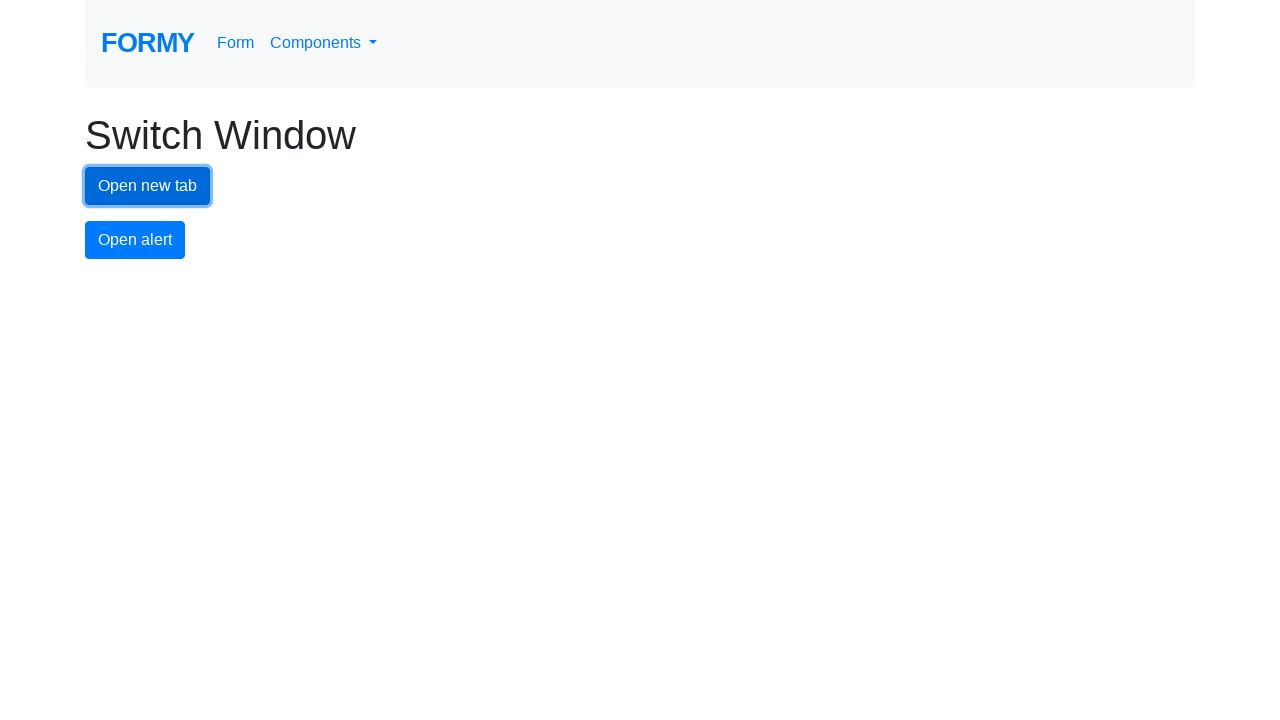

Retrieved all pages in the context
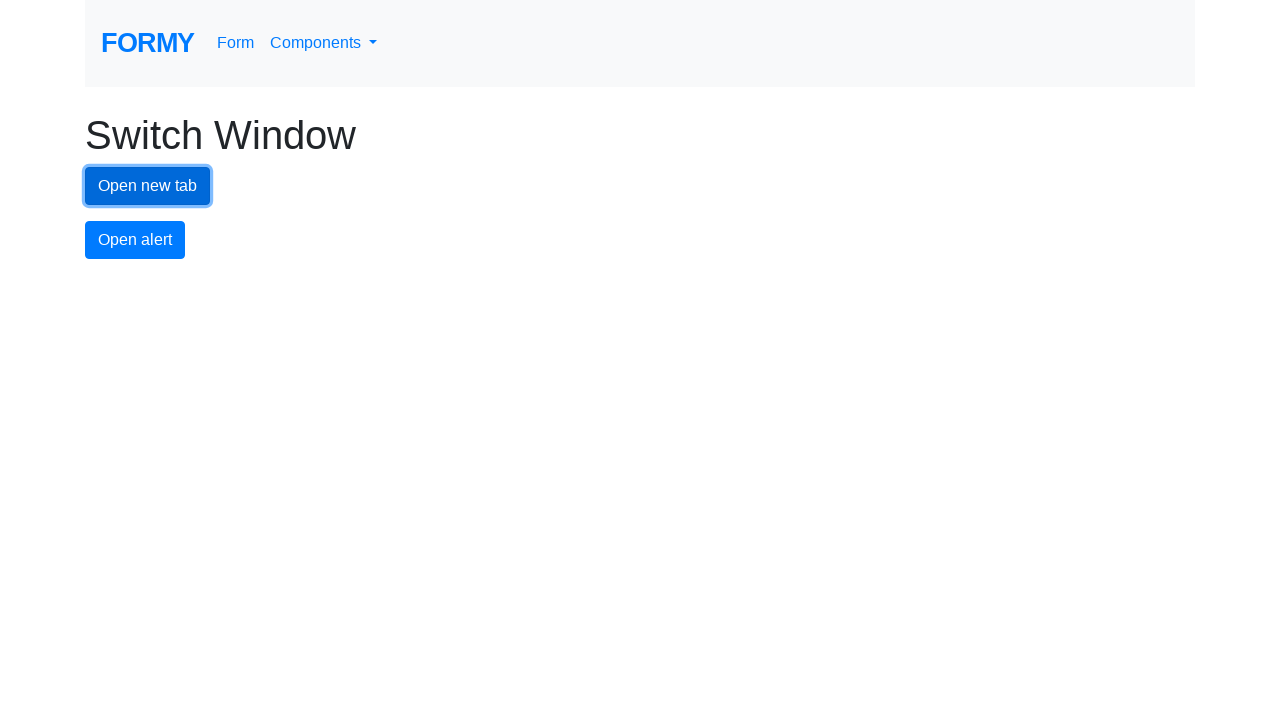

Selected the new tab (last opened page)
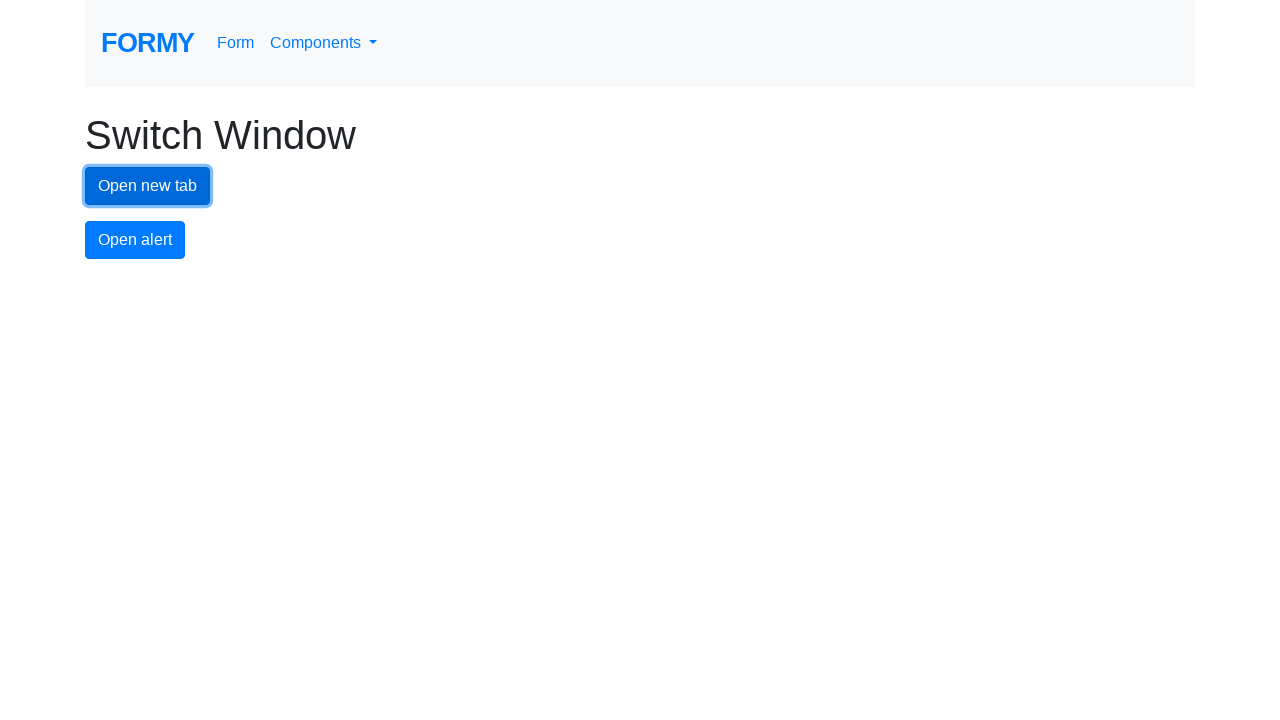

Brought new tab to front to switch to it
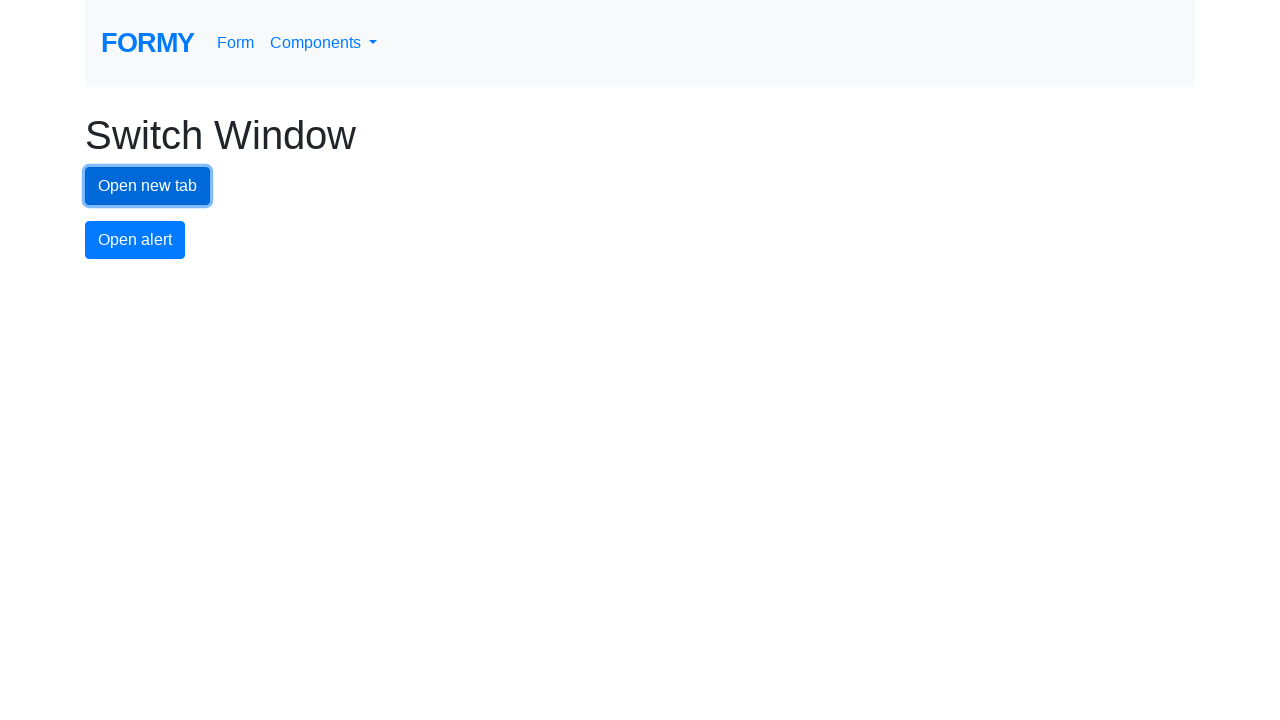

Waited 2000ms to observe the new tab
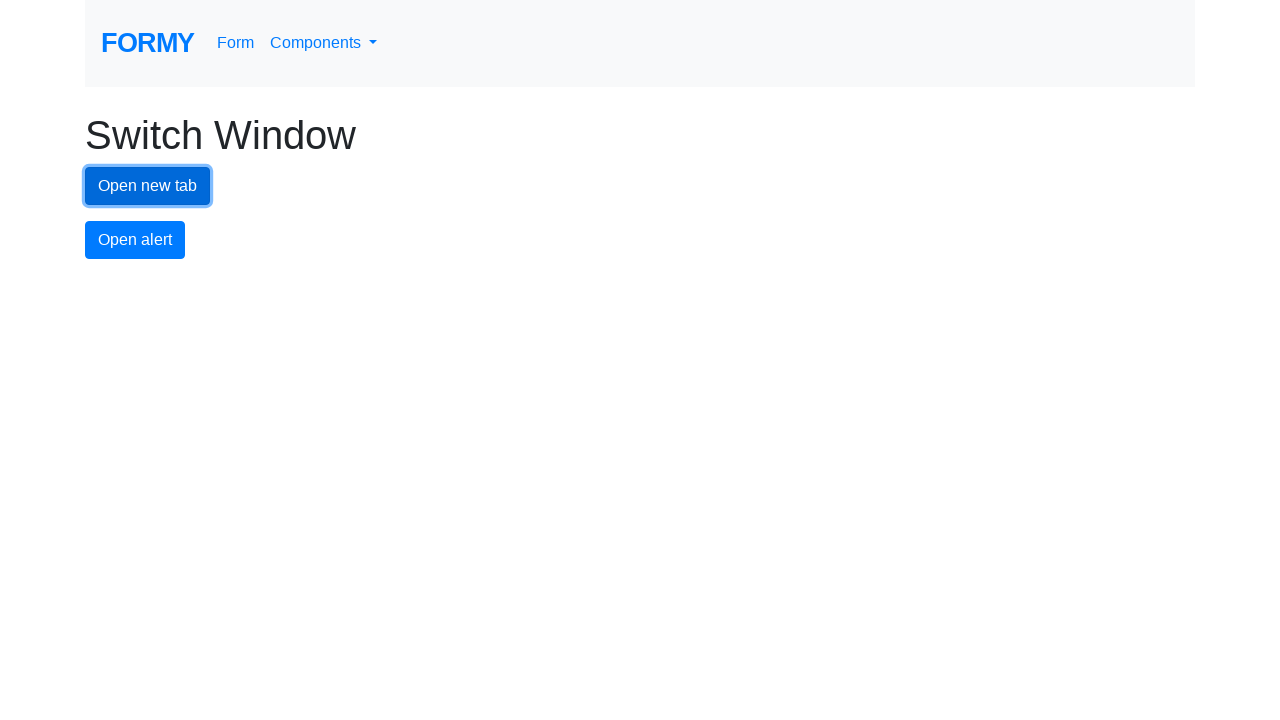

Closed the new tab
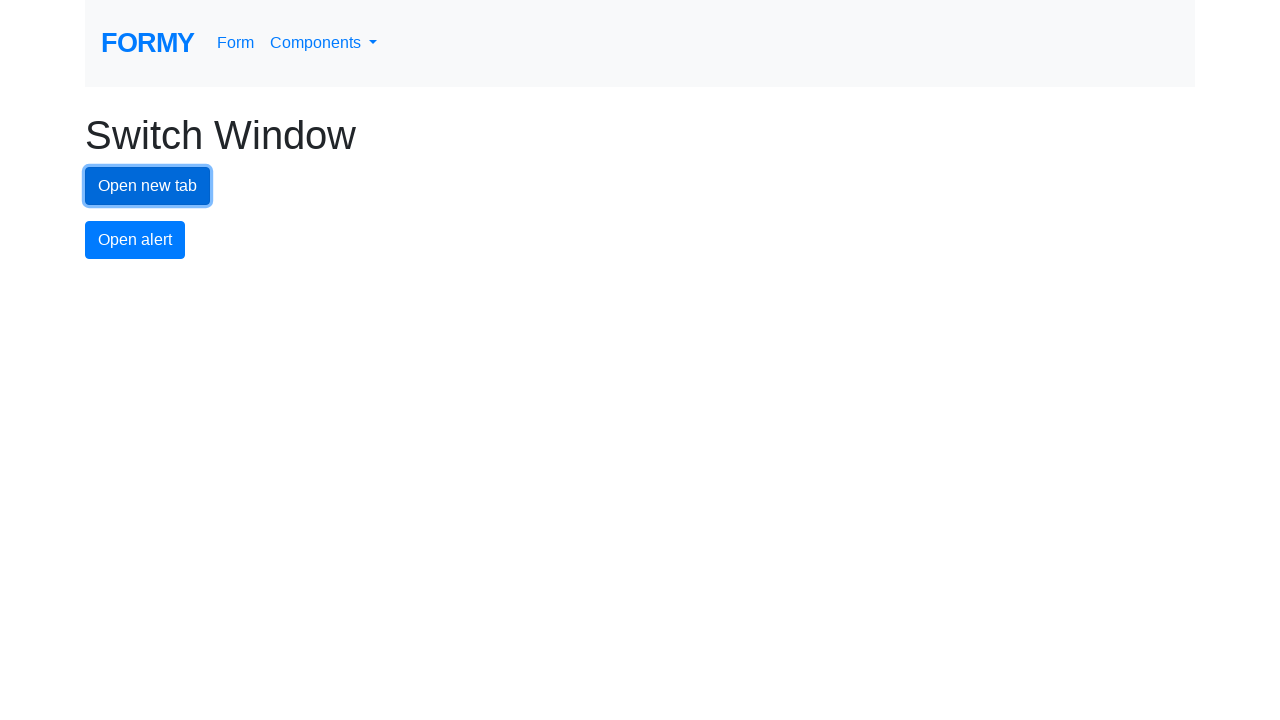

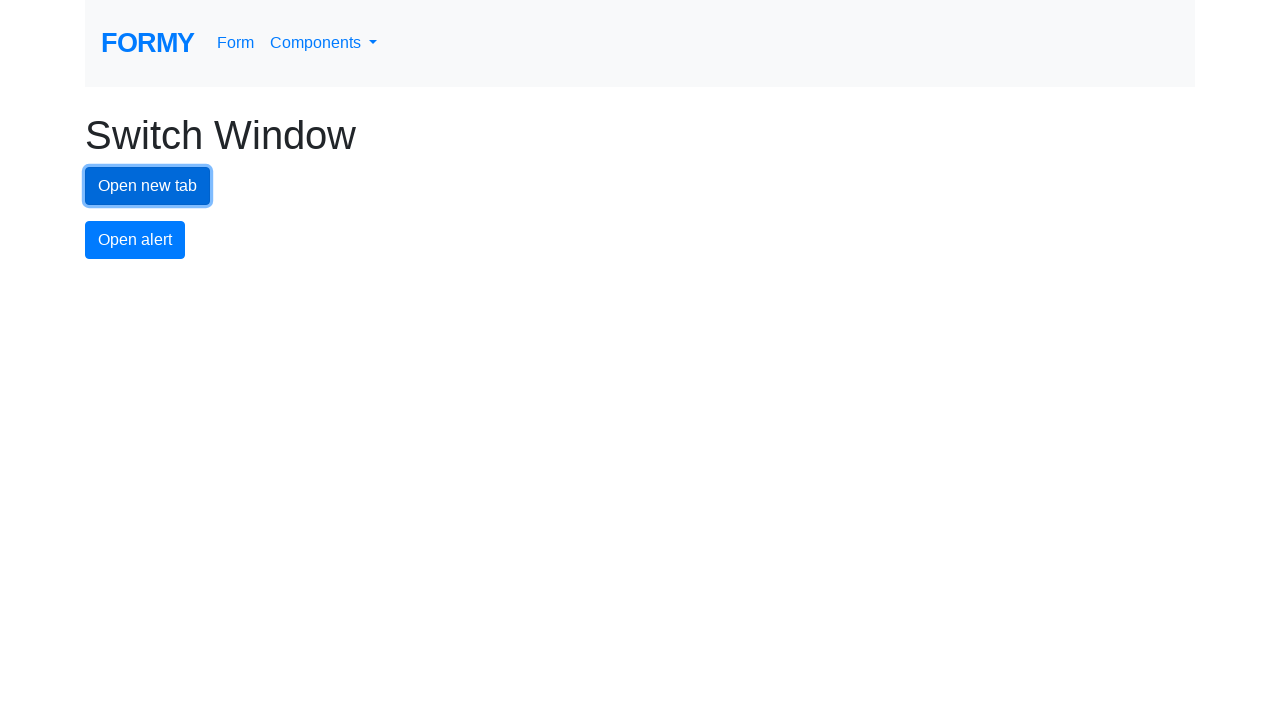